Tests registration failure when using an already registered username, verifying an error message is displayed.

Starting URL: https://hoangduy0610.github.io/ncc-sg-automation-workshop-1/register.html

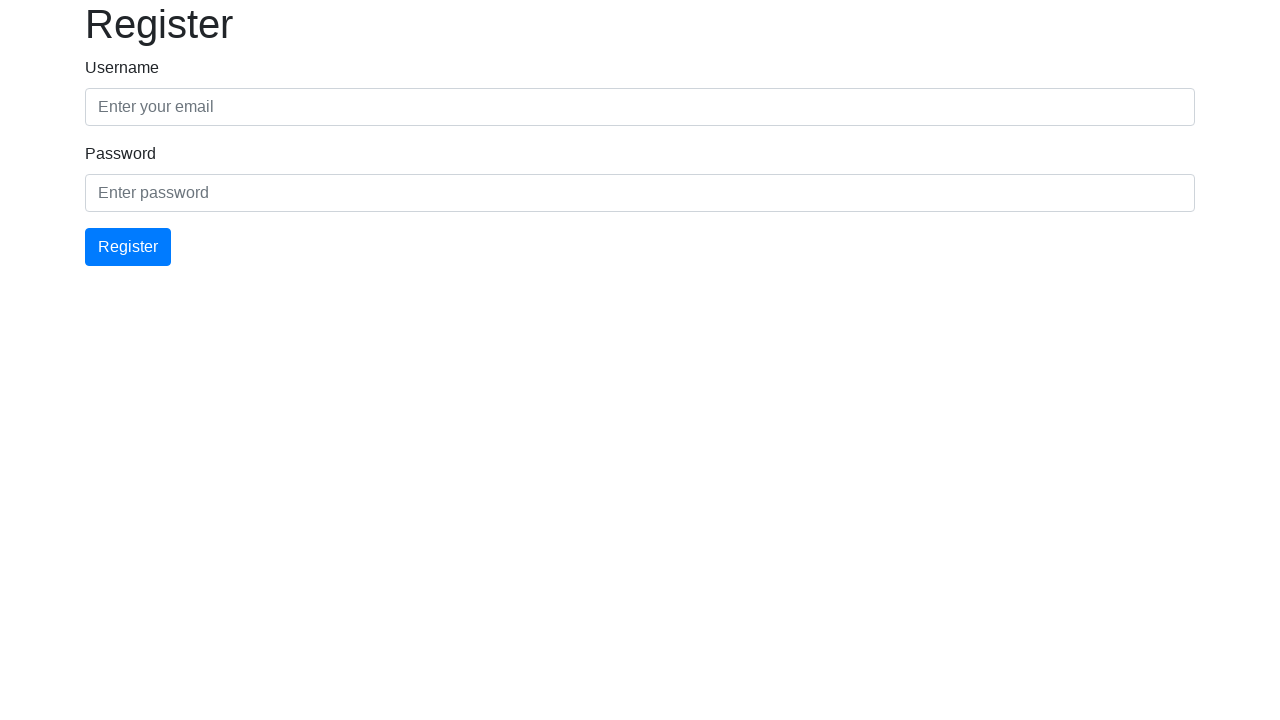

Email field appeared on registration page
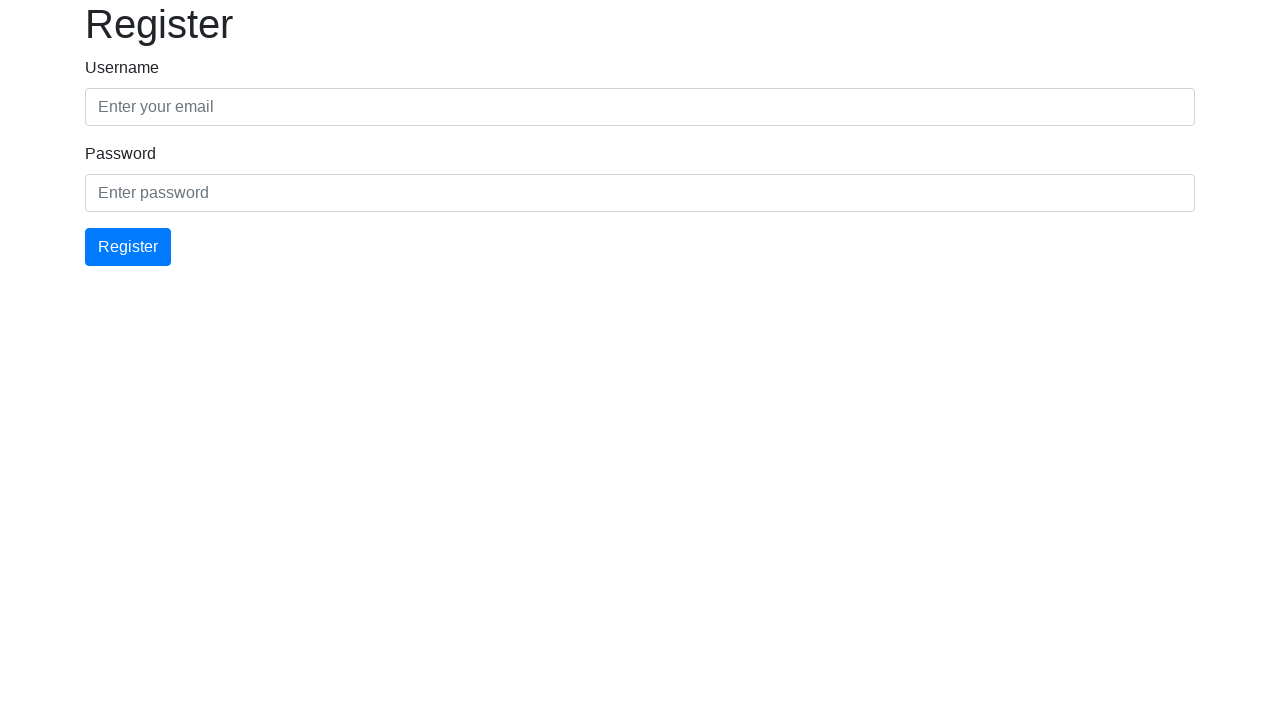

Filled email field with existing username 'Aleena0207' on #email
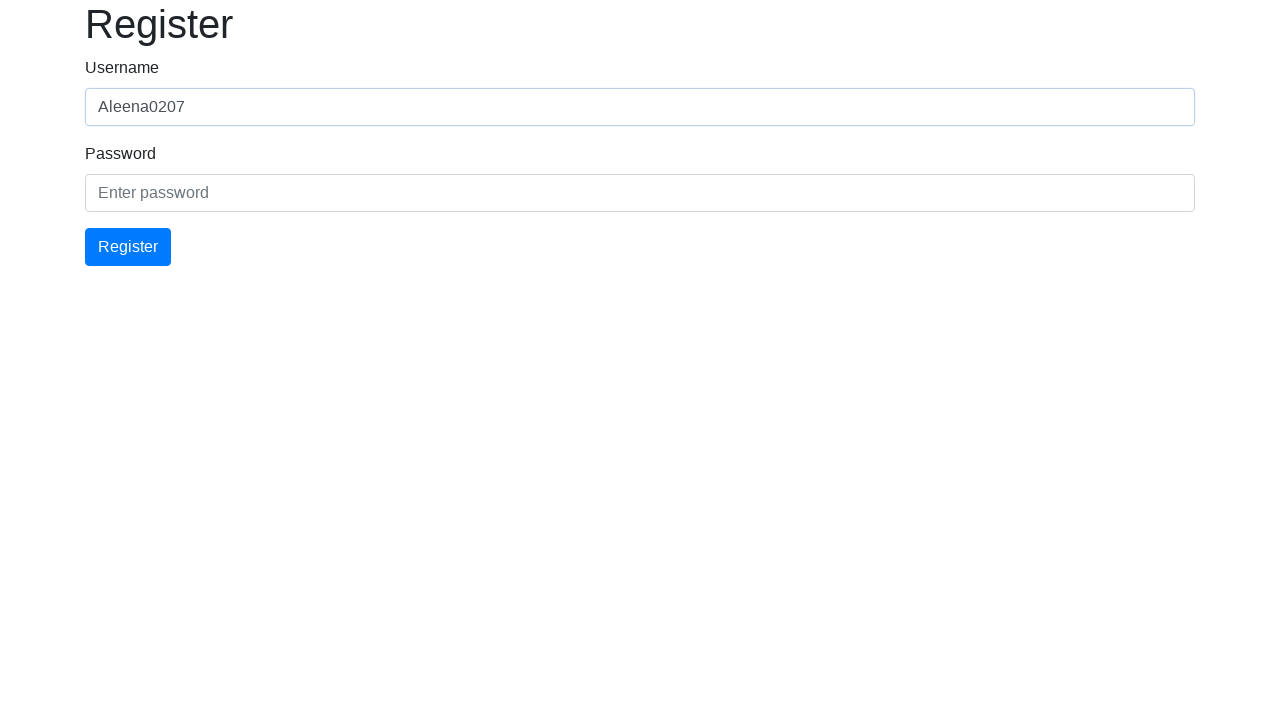

Filled password field with 'Aleena02072002' on #password
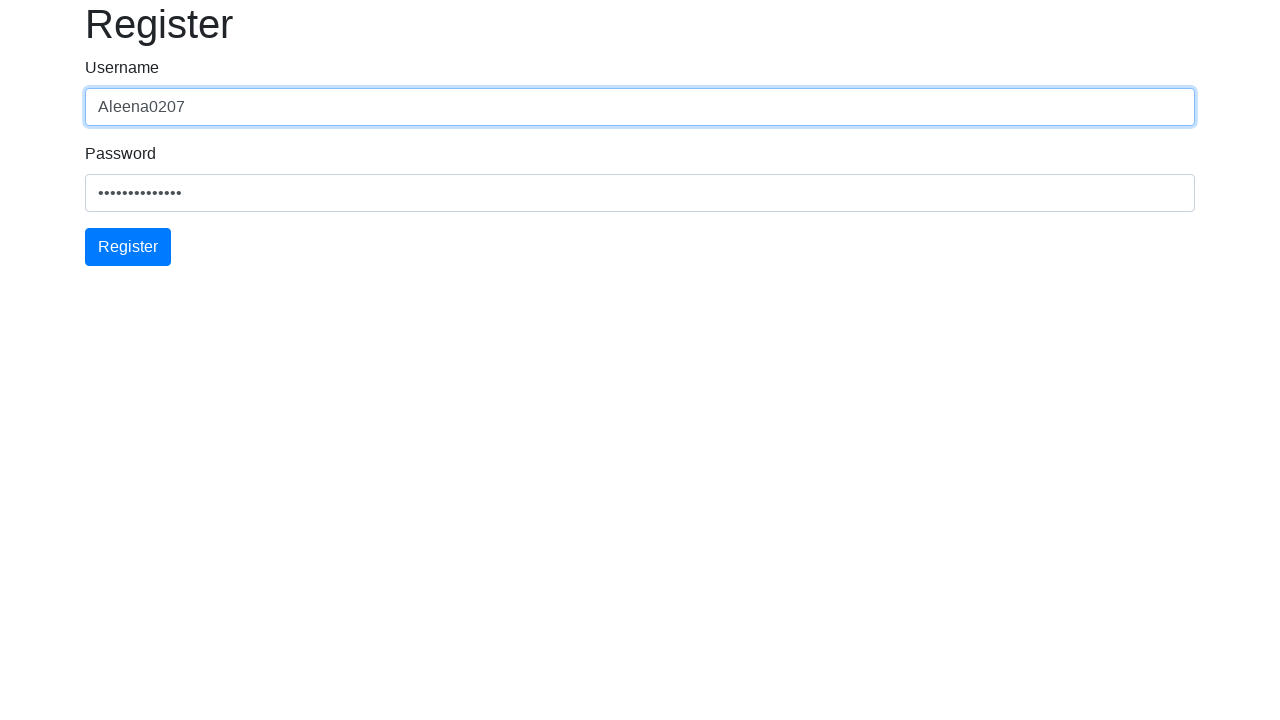

Clicked register button at (128, 247) on button
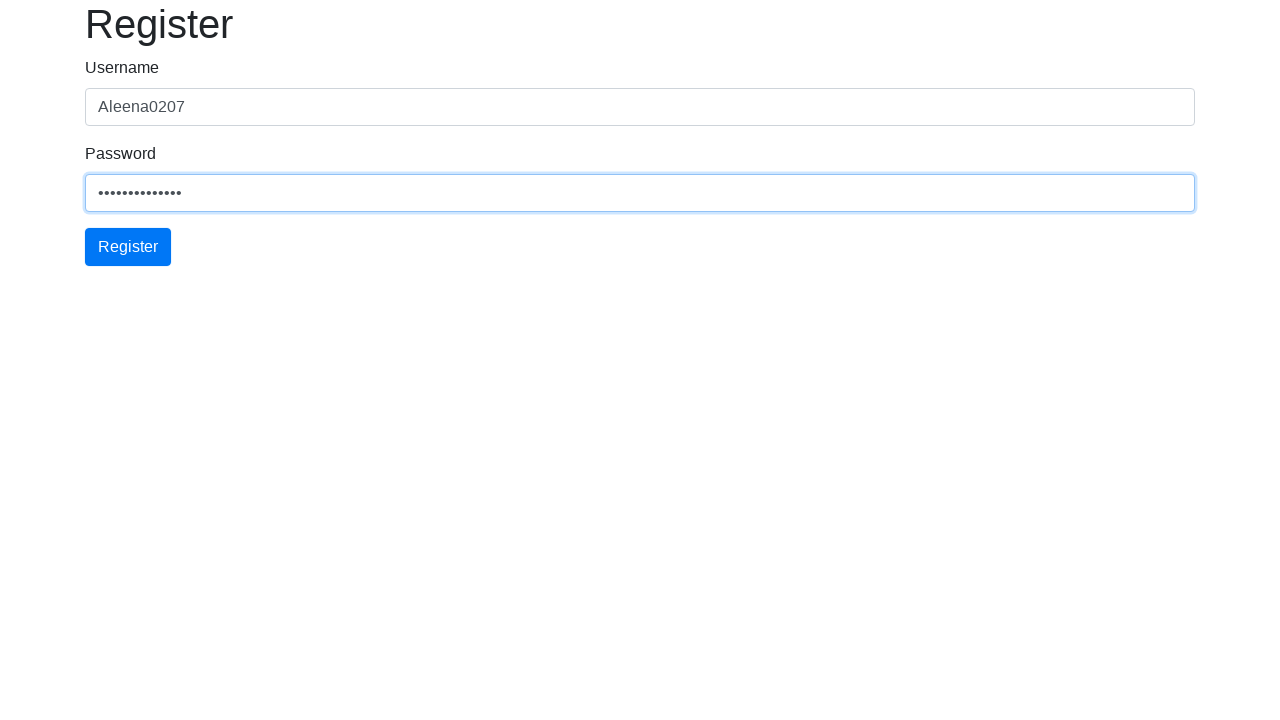

Error message appeared indicating duplicate username
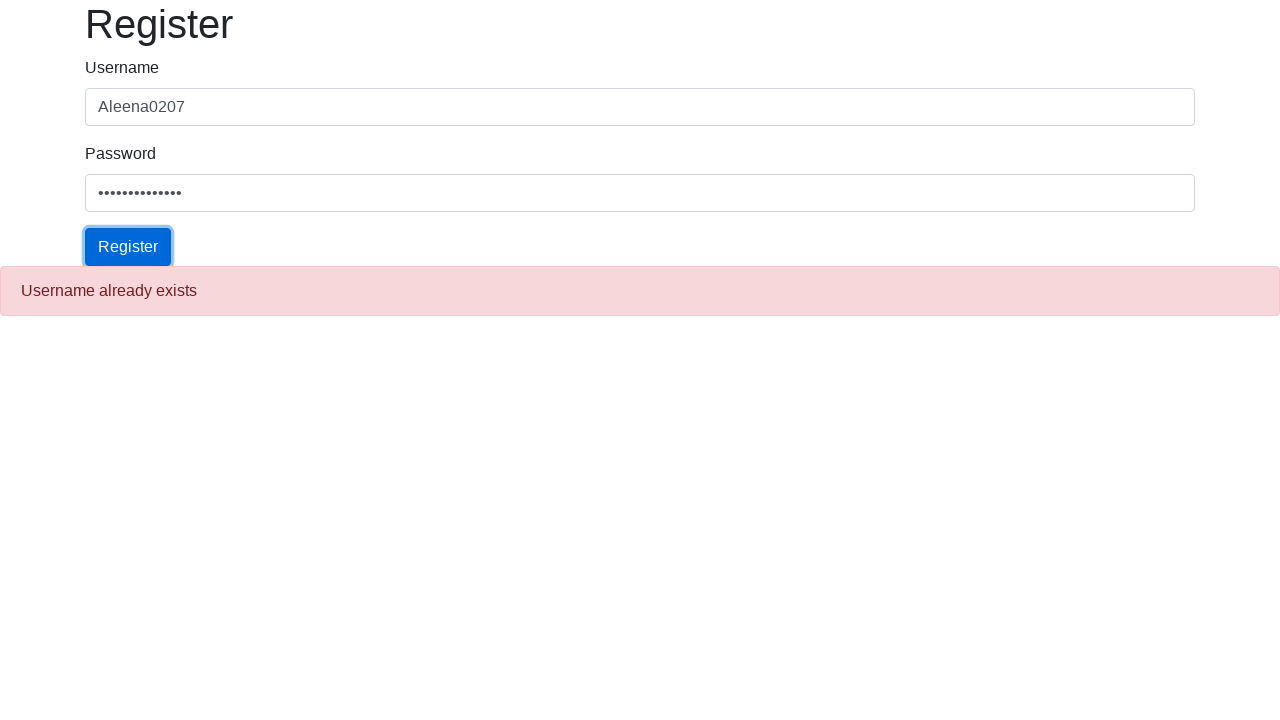

Verified error message text is 'Username already exists'
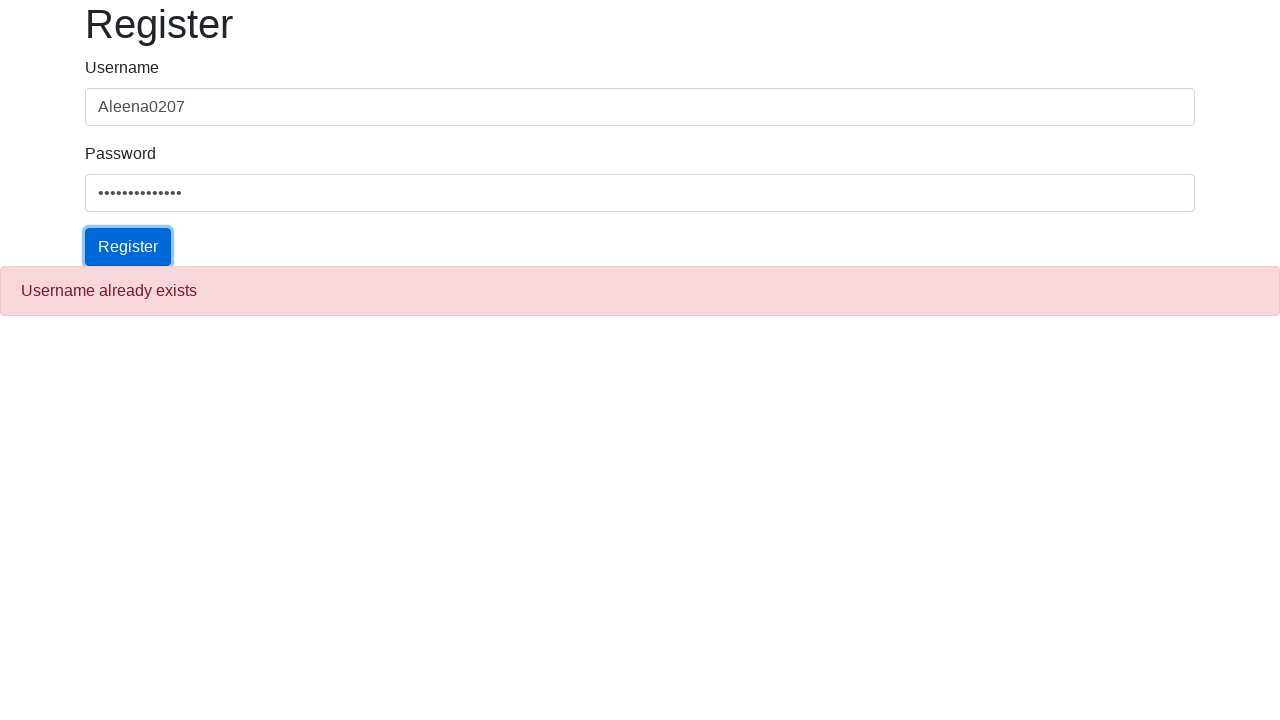

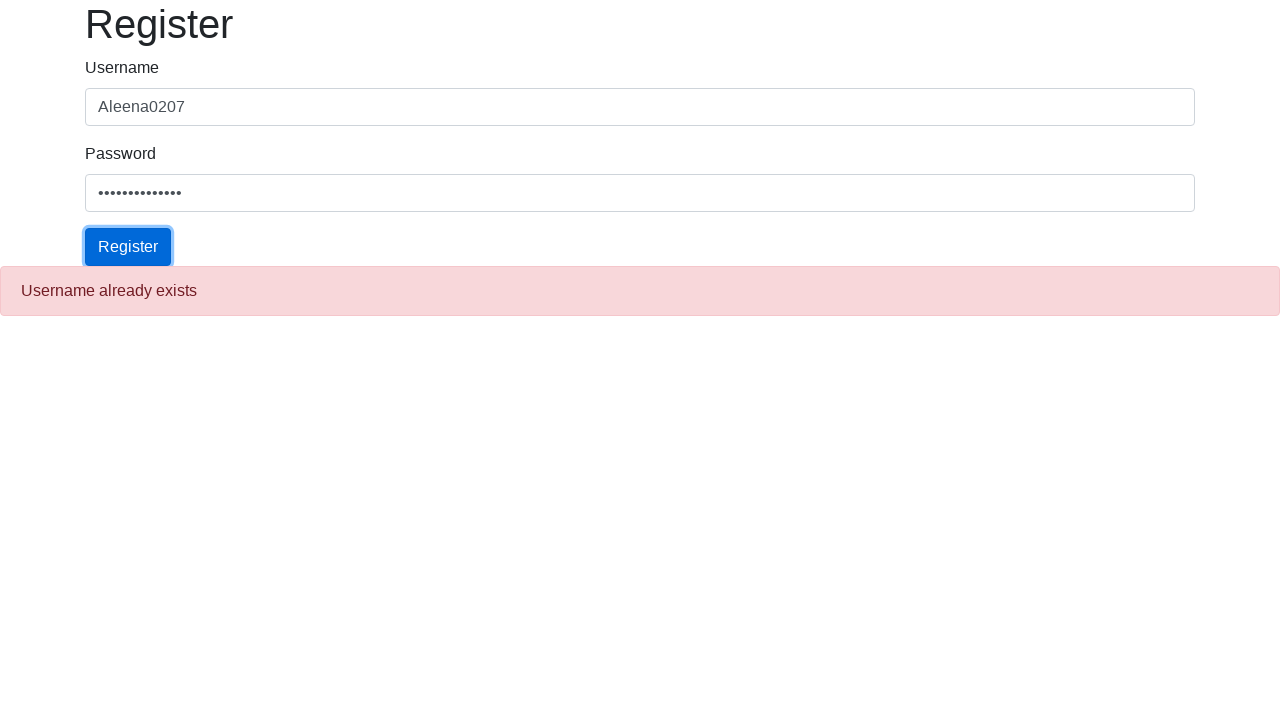